Tests the presence of main navigation elements on the demoblaze website including Home, Contact, About us, Cart, Login, and Sign up links

Starting URL: https://www.demoblaze.com/

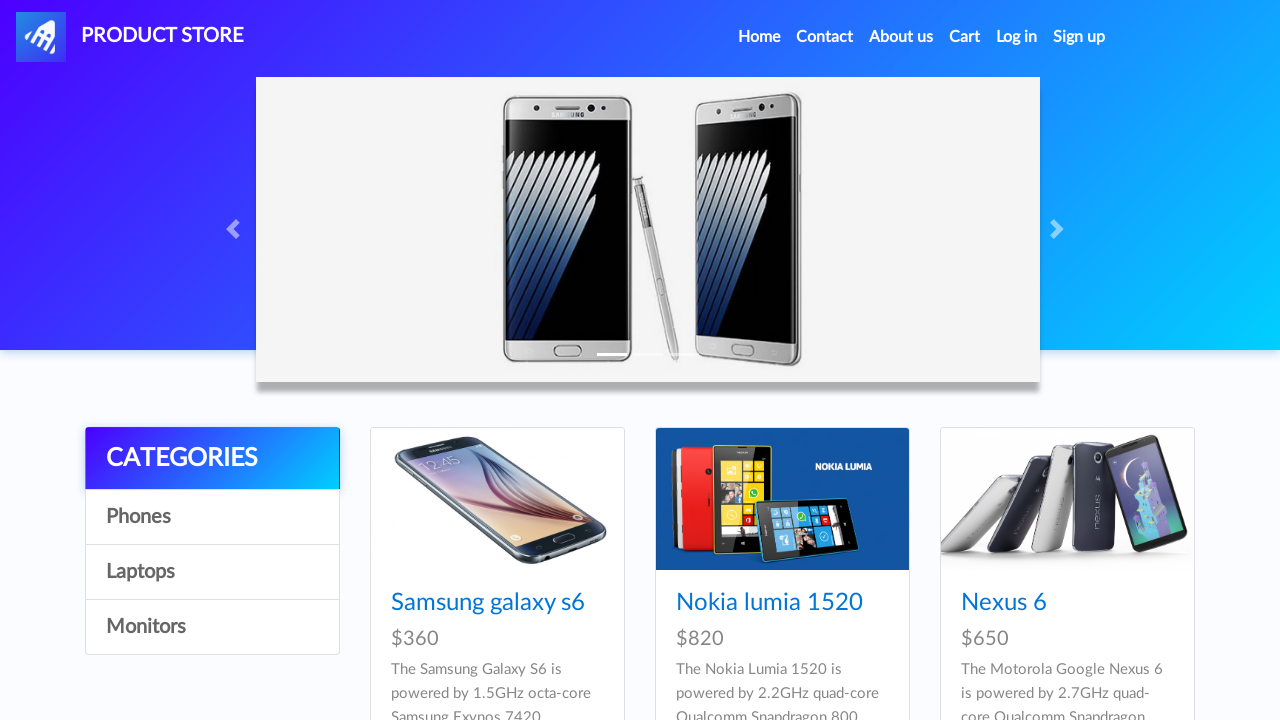

Waited for Home navigation link to be present
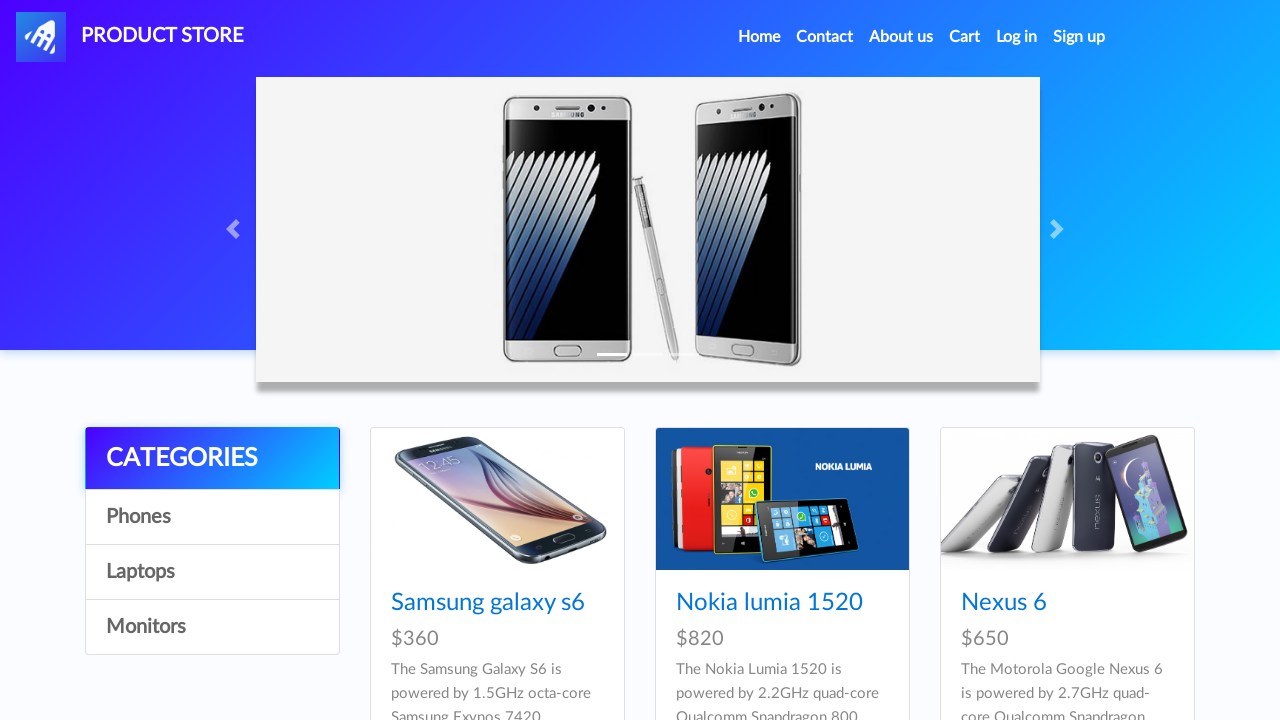

Verified Contact element exists in navigation
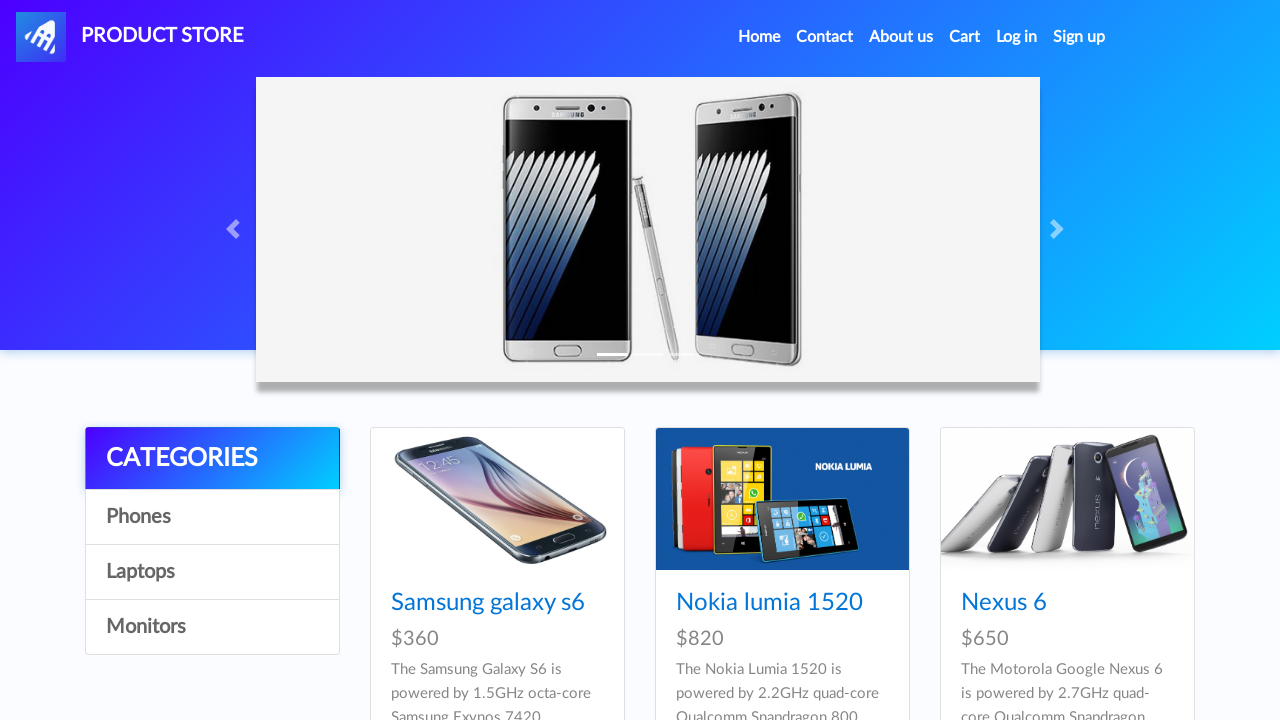

Verified About us element exists in navigation
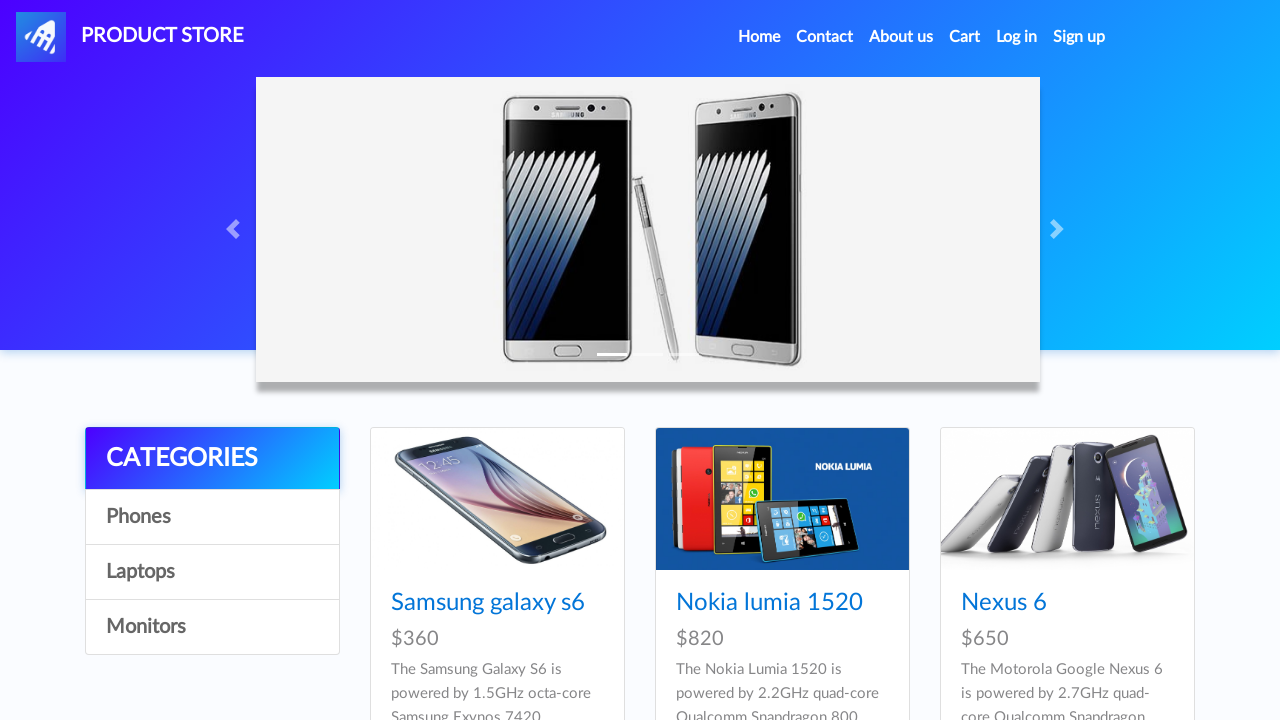

Verified Cart element exists in navigation
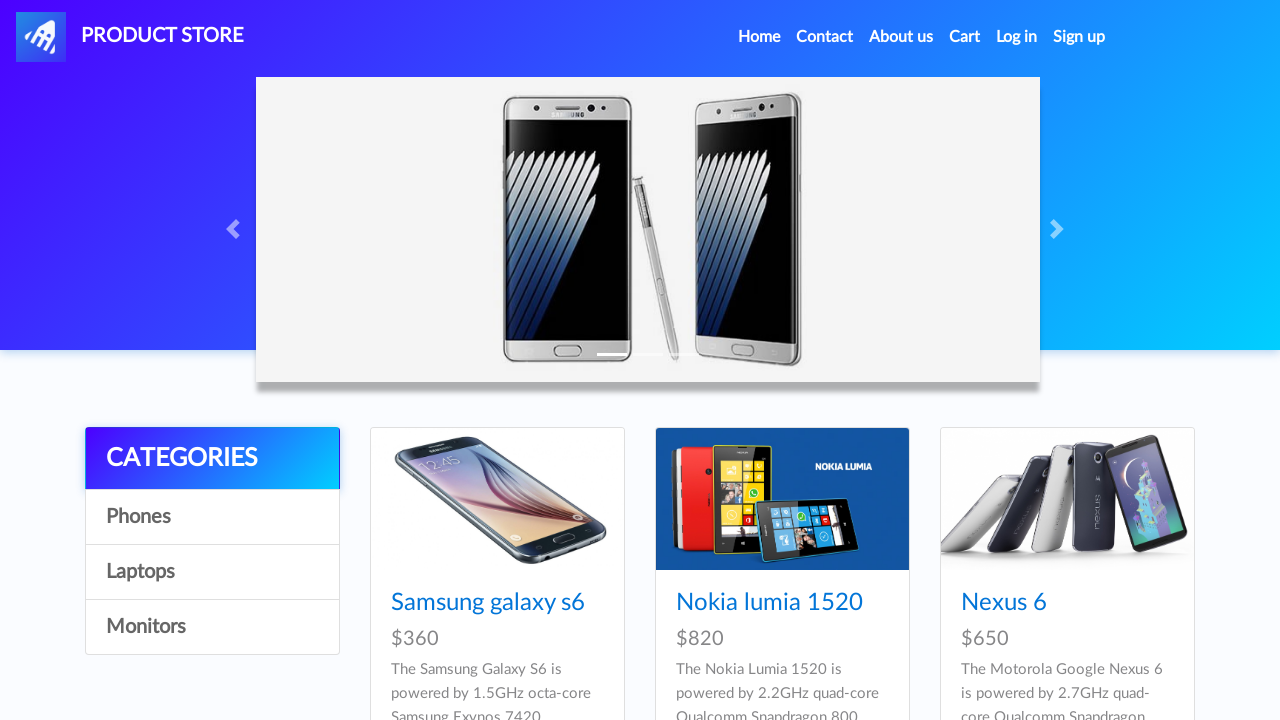

Verified Login element exists in navigation
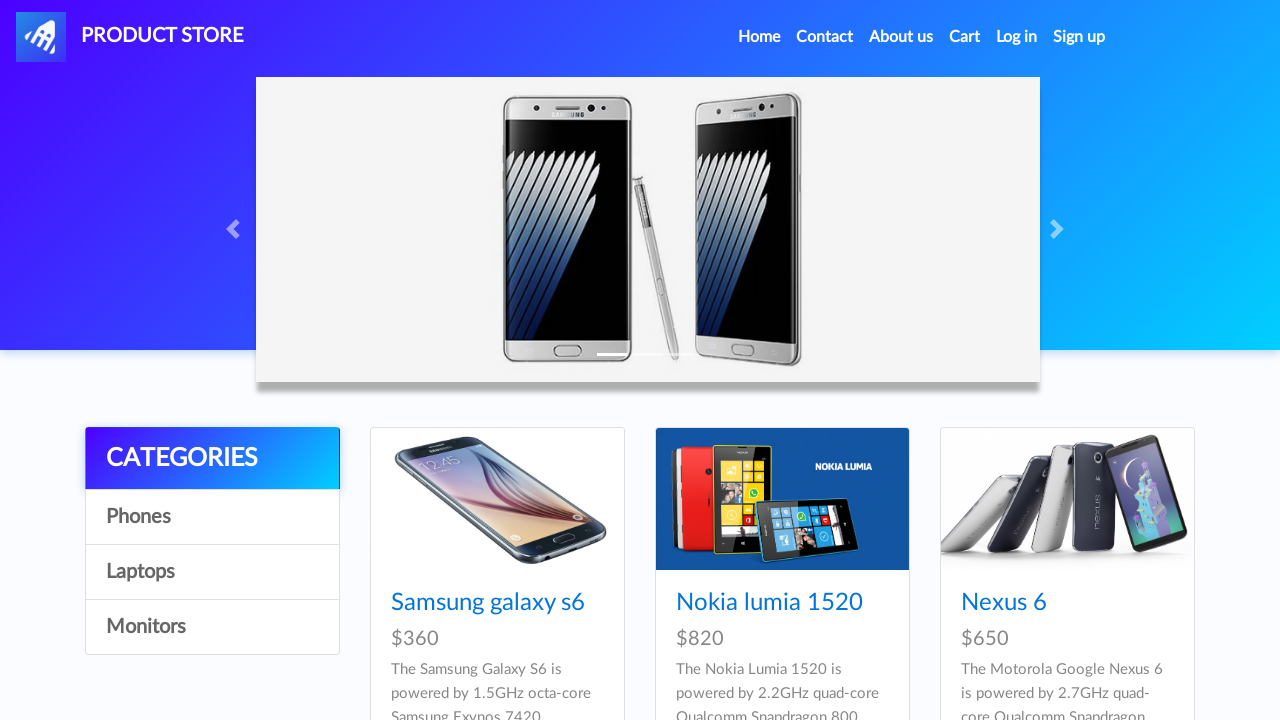

Verified Sign up element exists in navigation
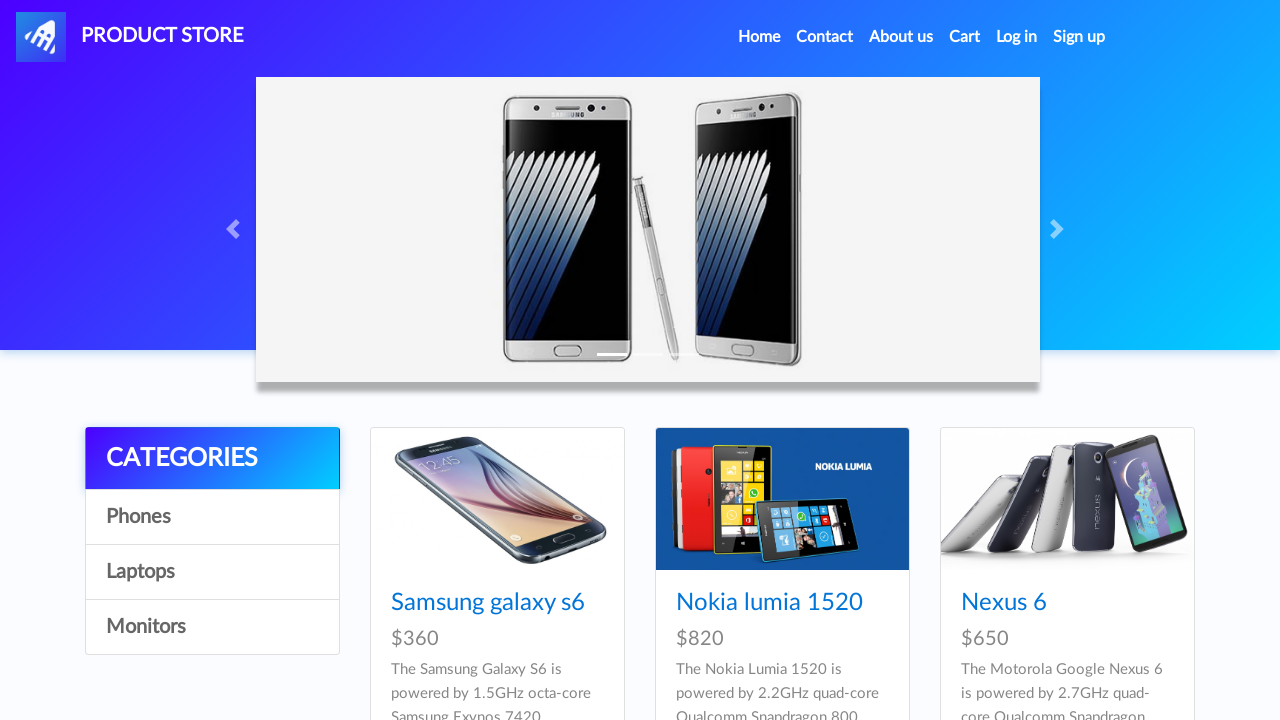

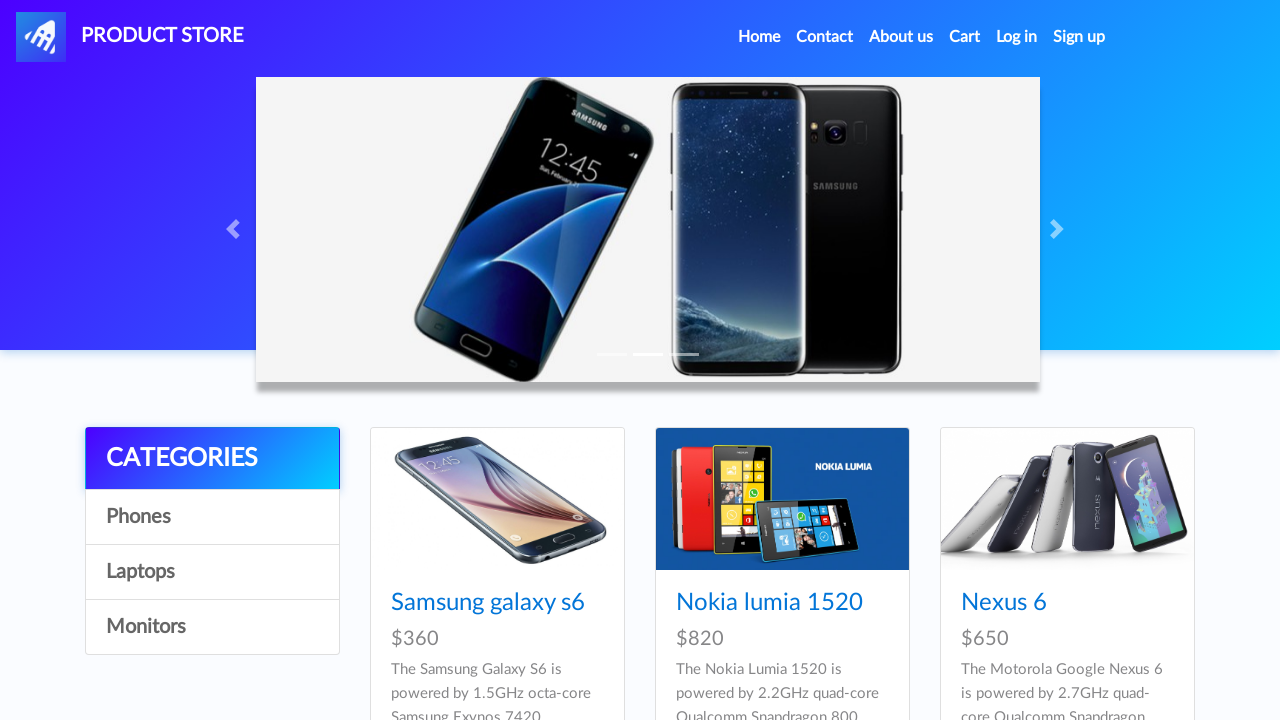